Tests dynamic content loading by clicking Start button and waiting for hidden content to become visible

Starting URL: https://the-internet.herokuapp.com/dynamic_loading/1

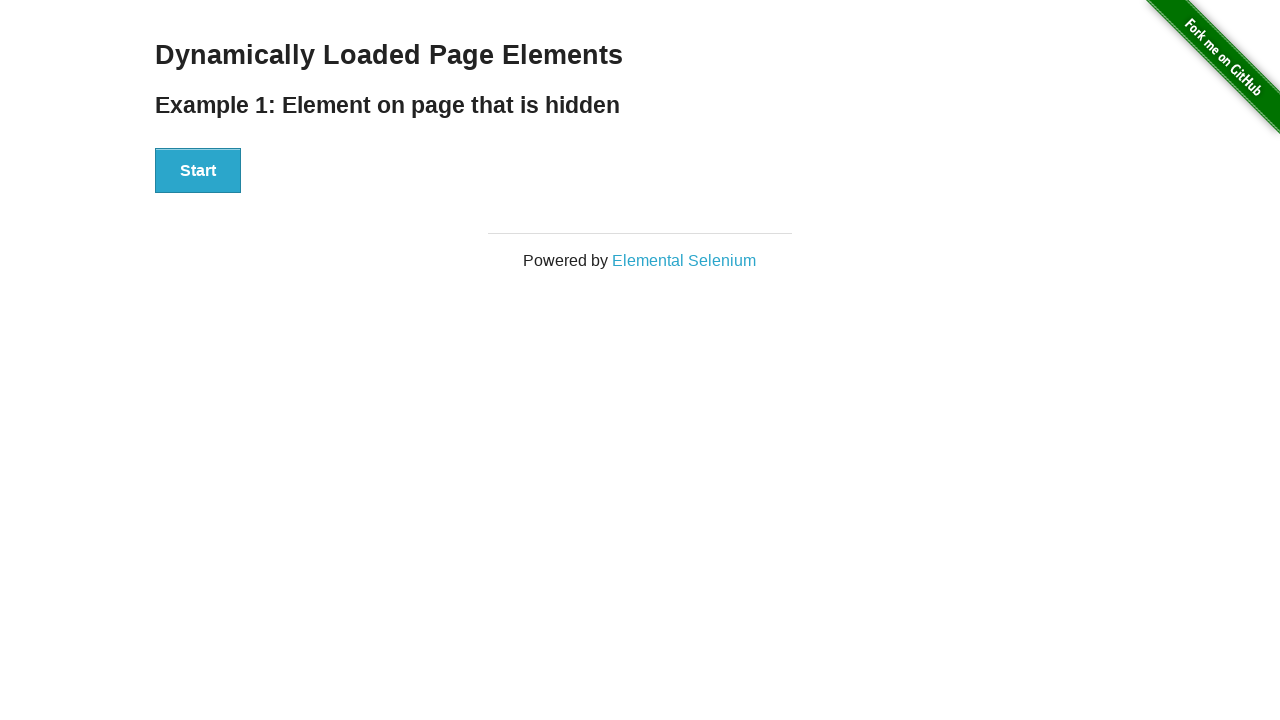

Navigated to dynamic loading test page
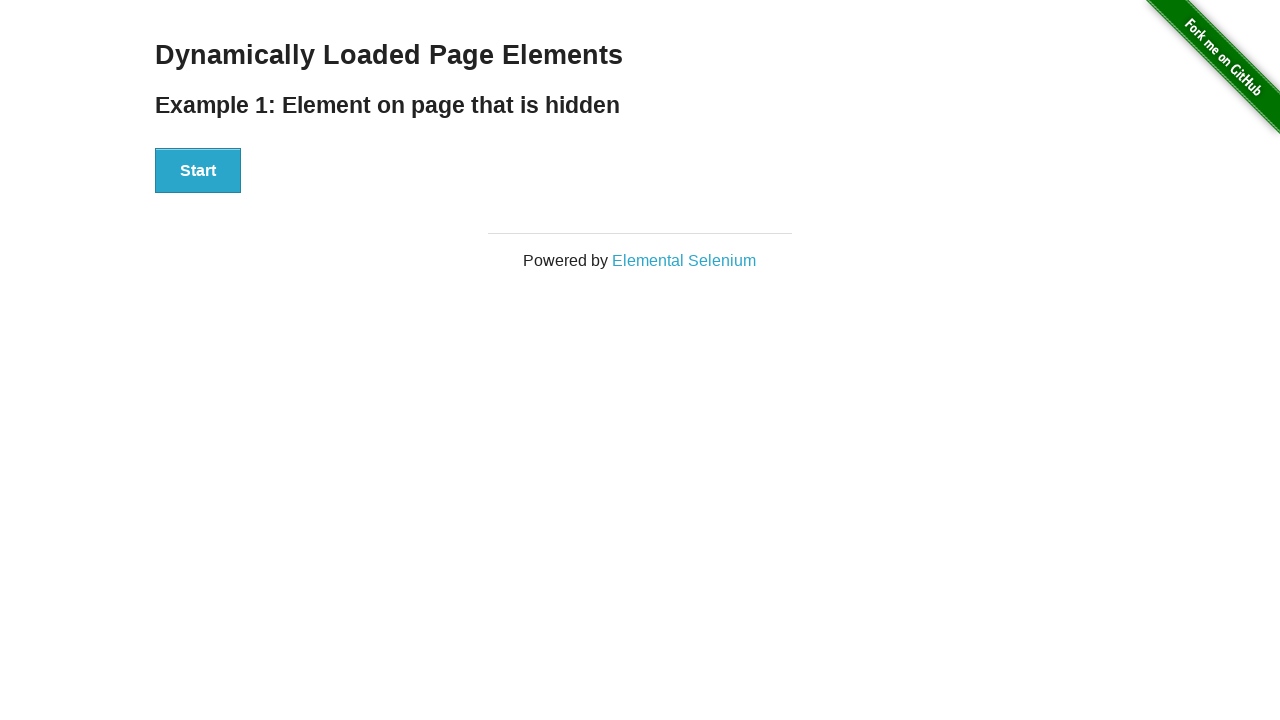

Clicked Start button to trigger dynamic content loading at (198, 171) on xpath=//button[text()='Start']
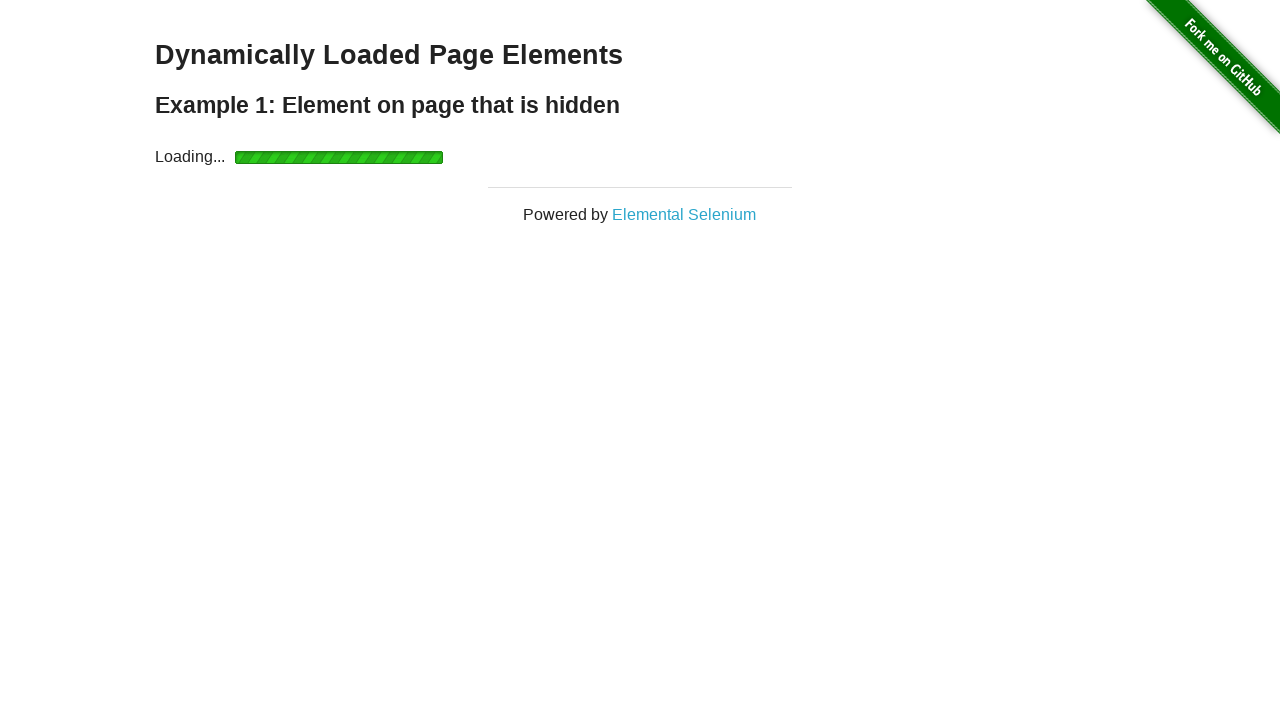

Waited for hidden content to become visible
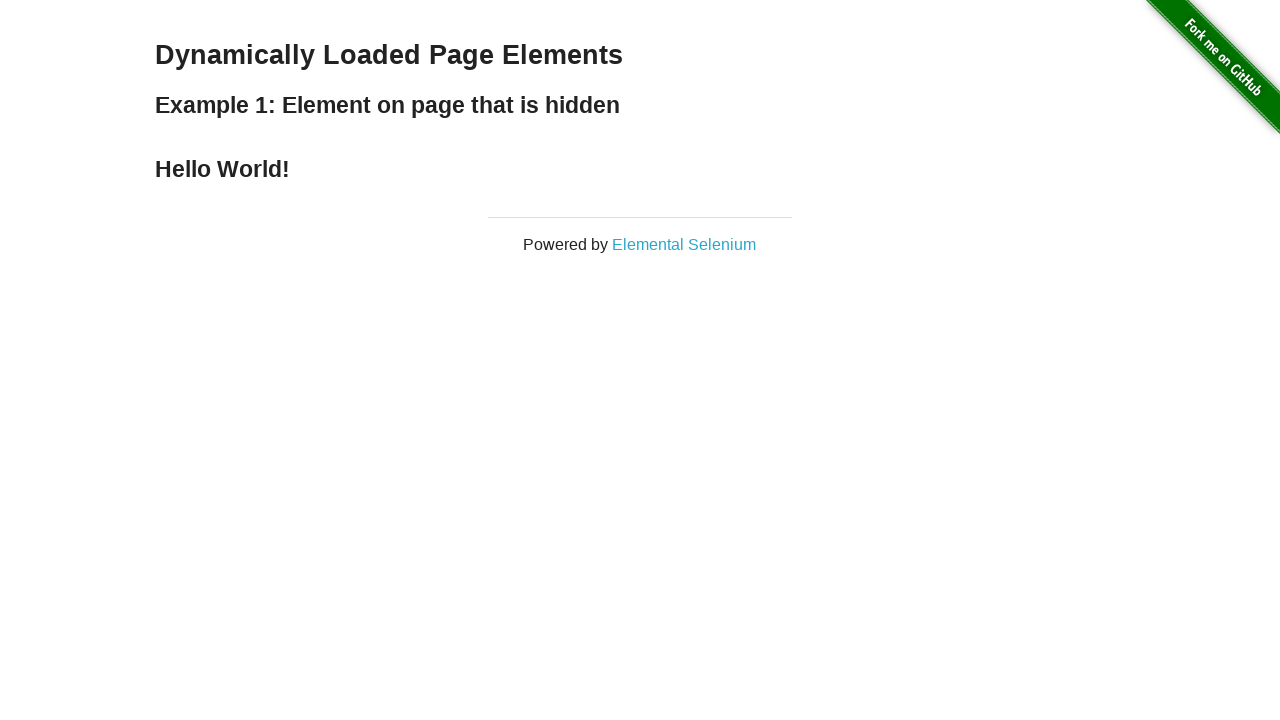

Retrieved text content from dynamically loaded header
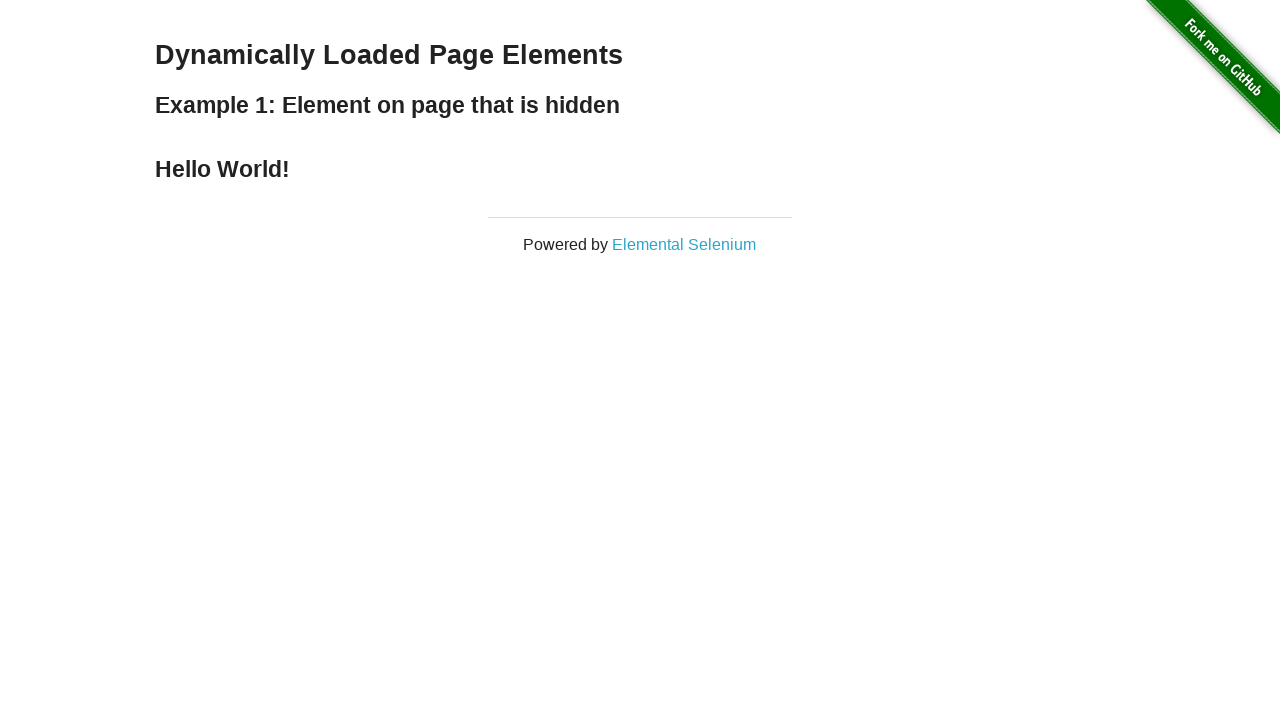

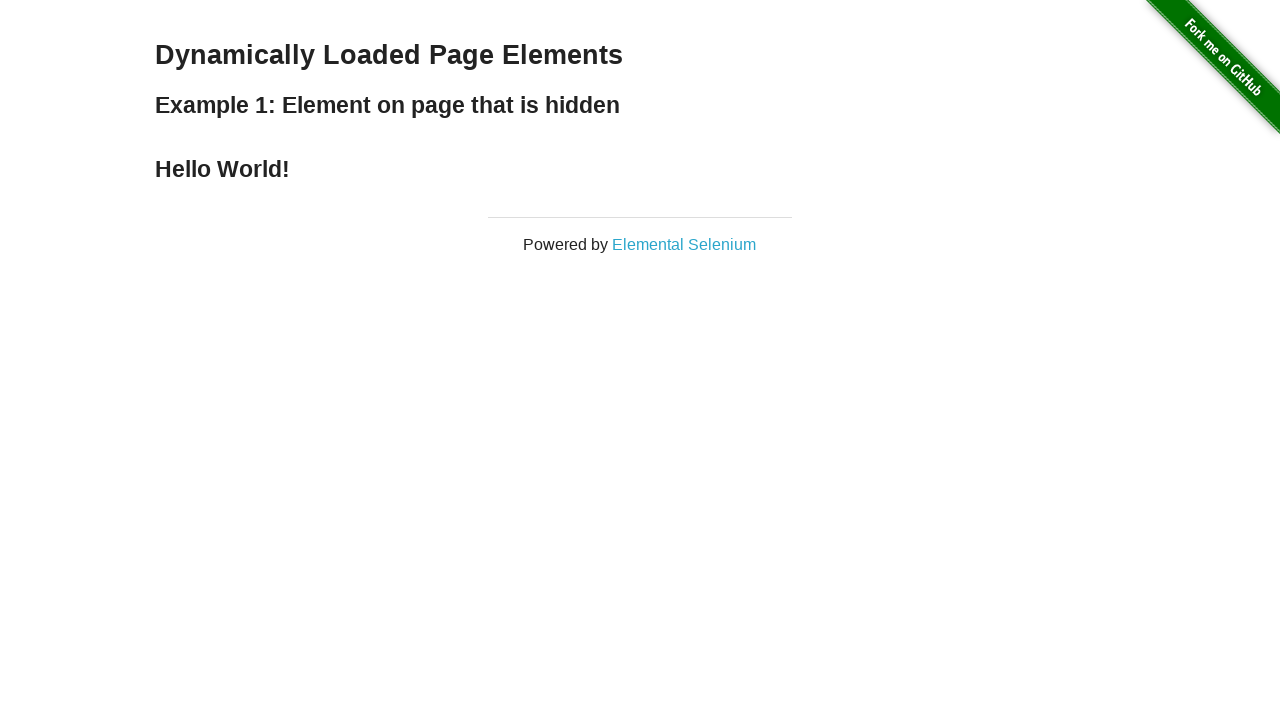